Tests the JS Paint application by drawing a shape on the canvas using click-and-drag mouse movements to create a connected line pattern.

Starting URL: https://jspaint.app/#local:fa60a53f3acb6

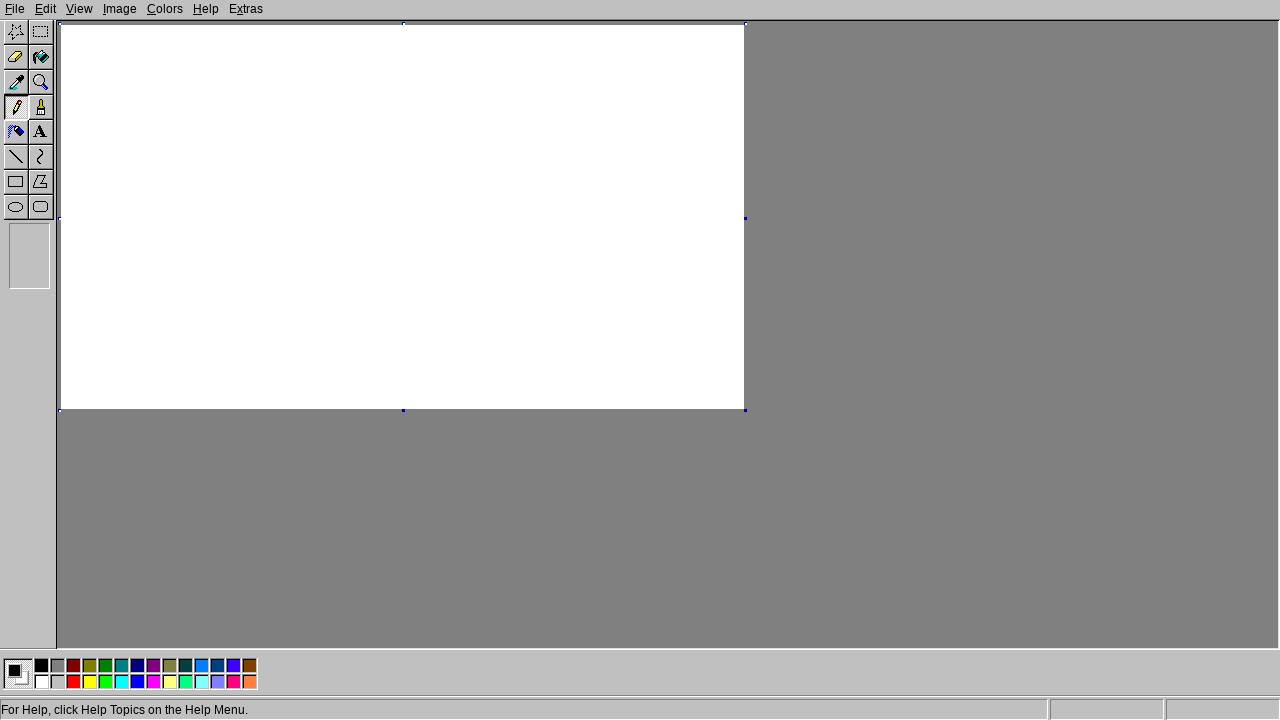

Main canvas element loaded
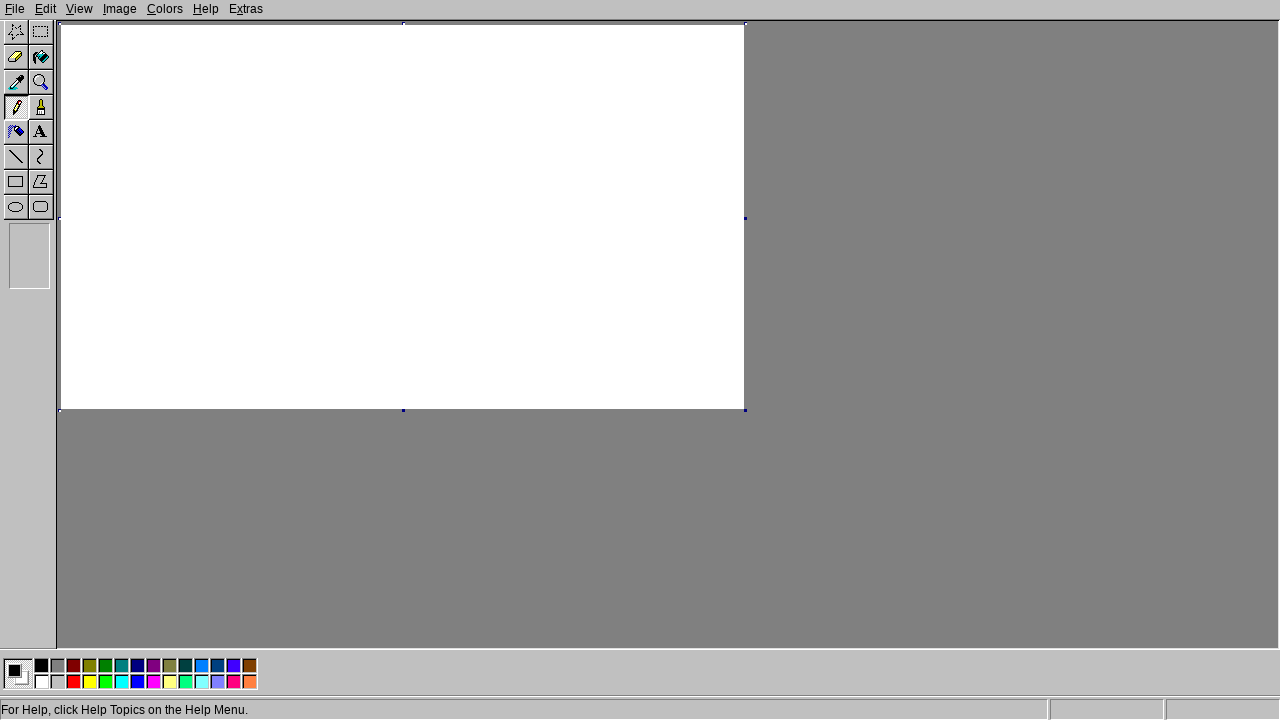

Calculated canvas bounding box and starting position
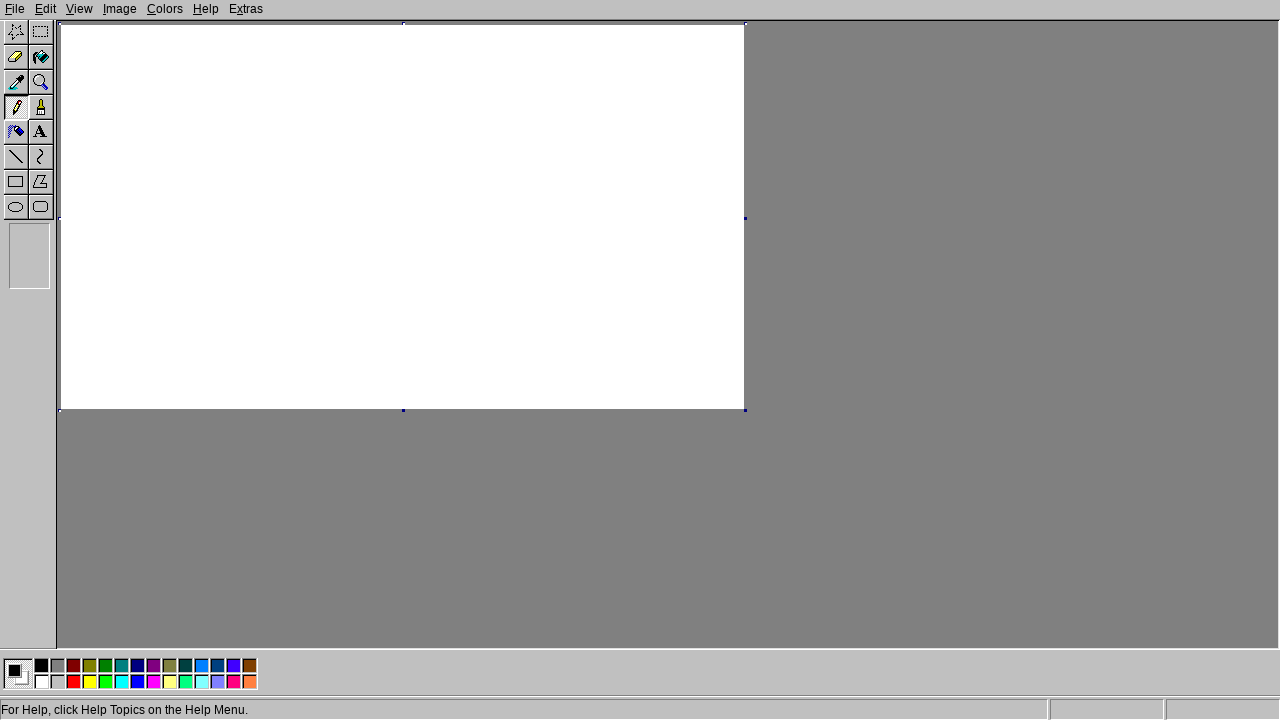

Mouse moved to starting position on canvas at (95, 68)
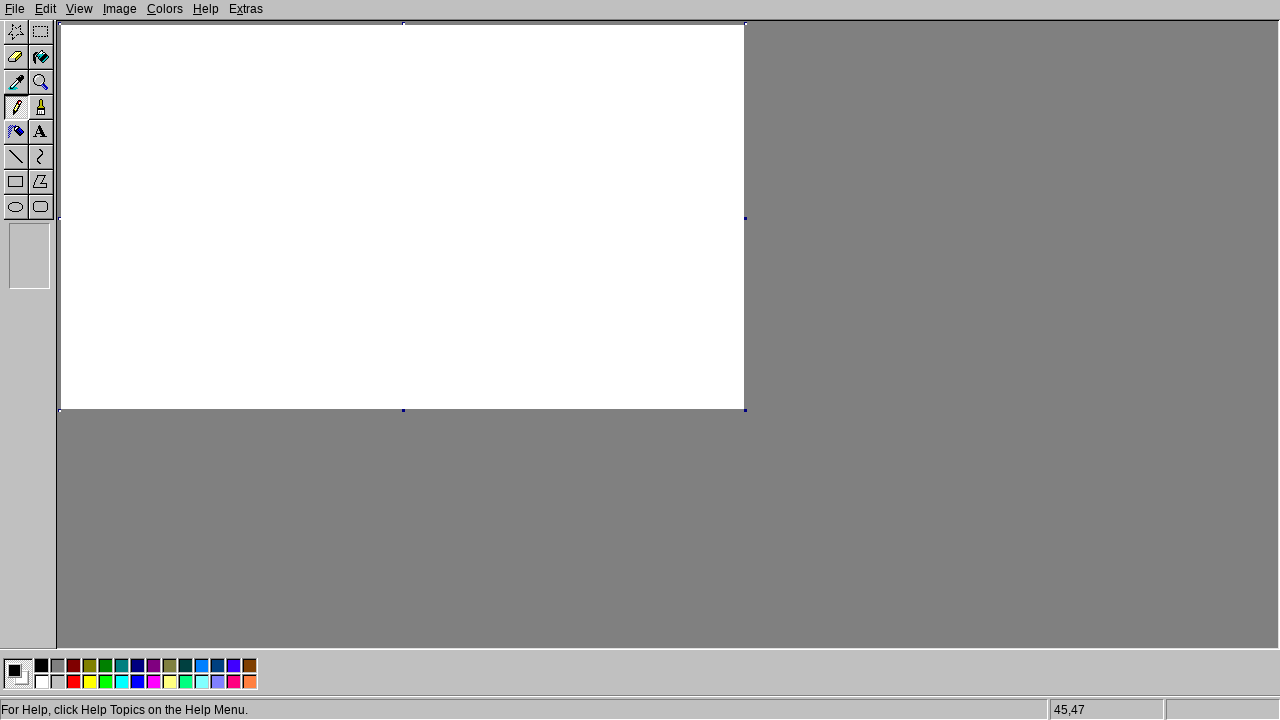

Mouse button pressed down to start drawing at (95, 68)
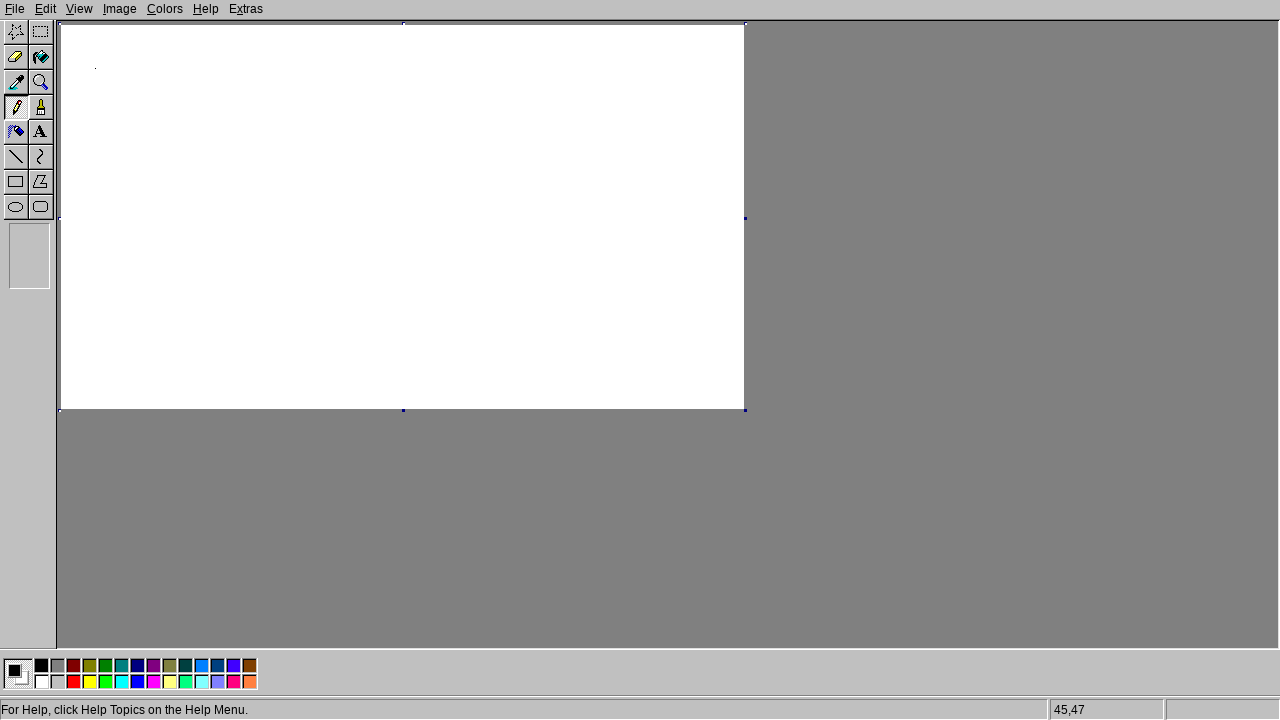

Drew line to the right at (195, 68)
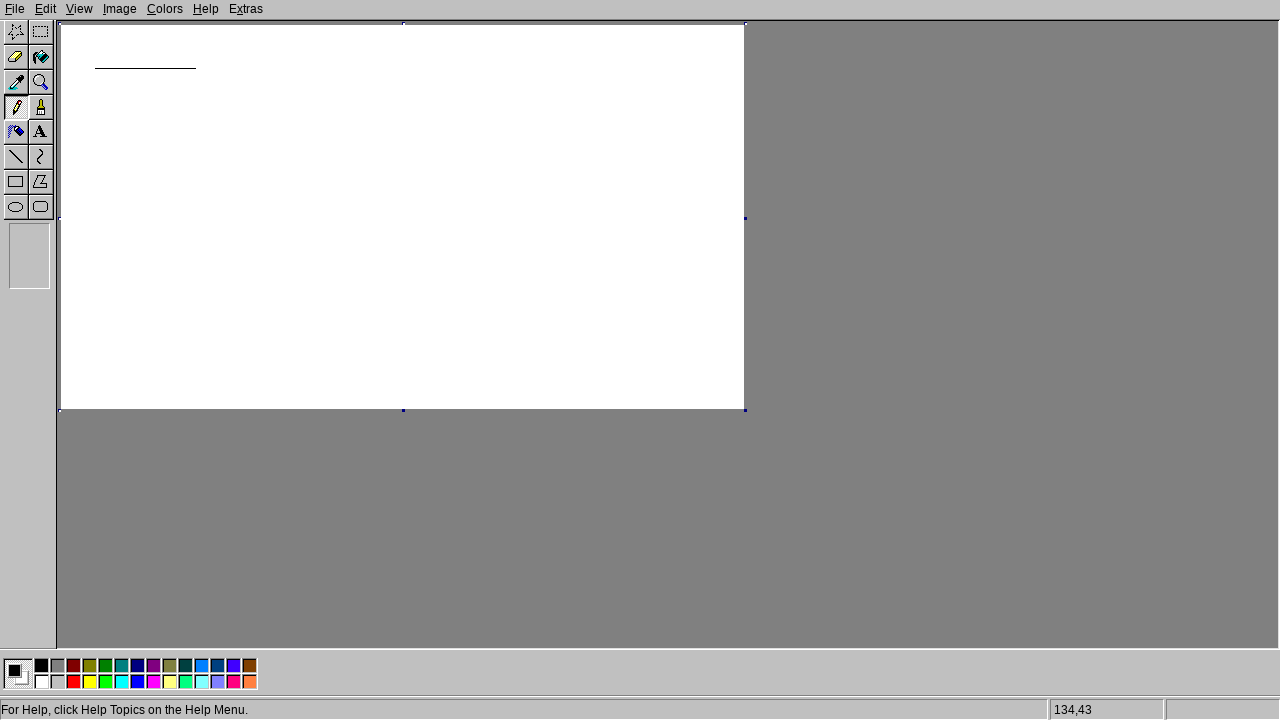

Drew line downward at (95, 168)
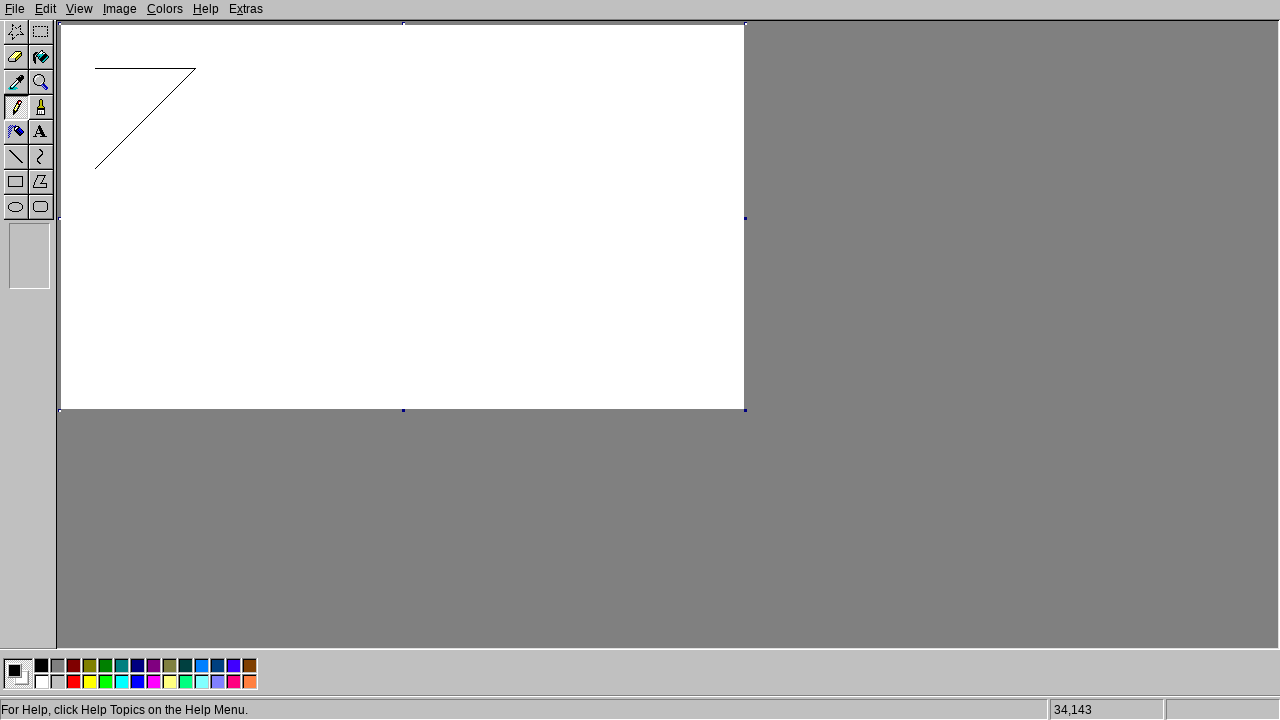

Drew line to the right and down at (195, 168)
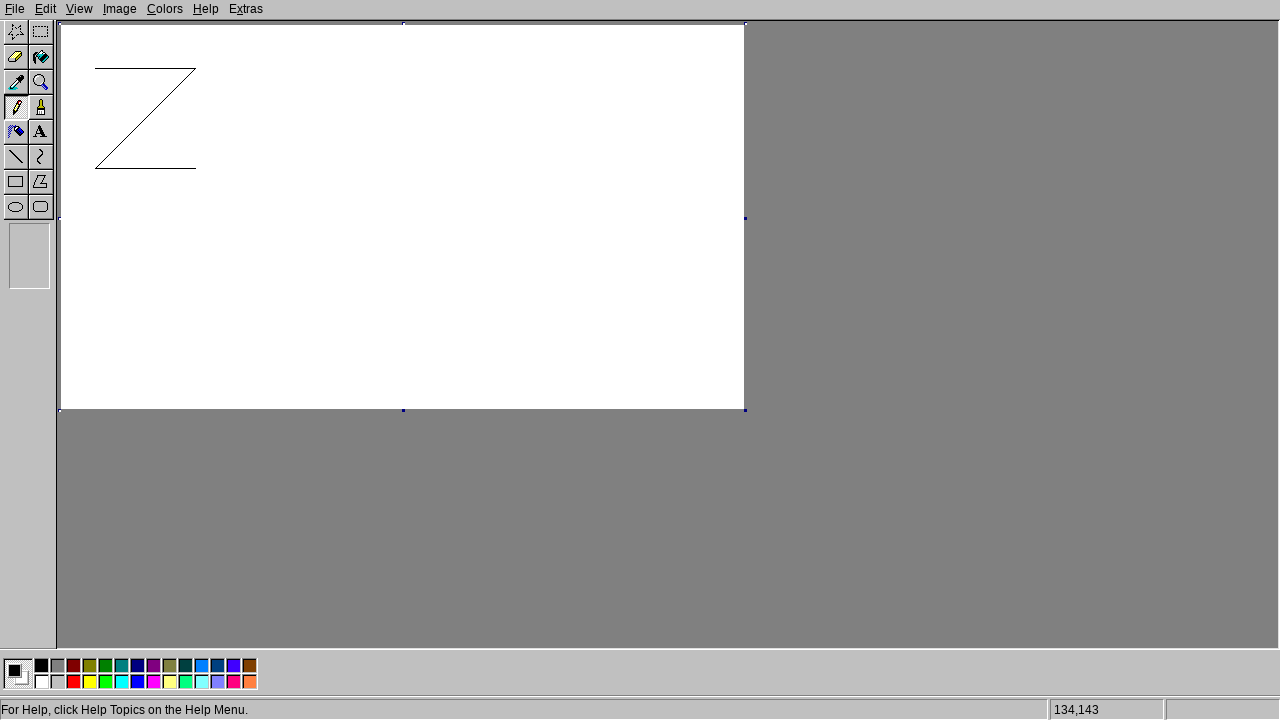

Mouse button released, completed drawing shape at (195, 168)
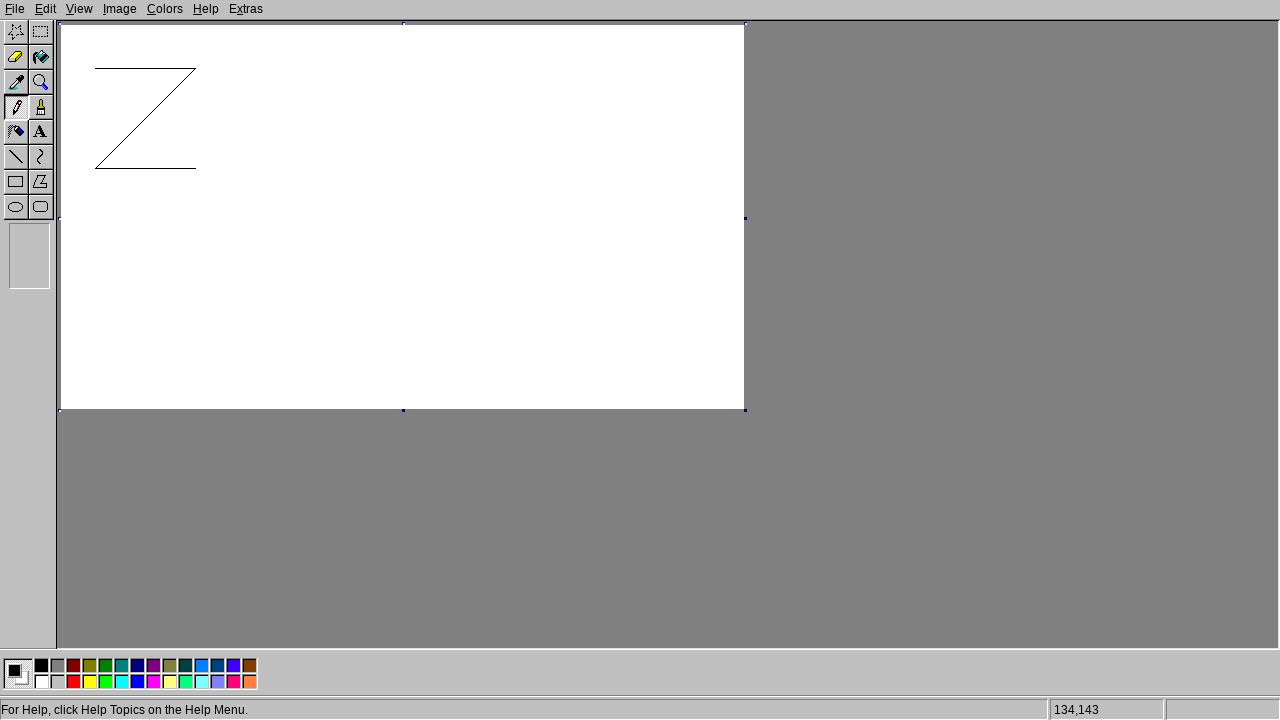

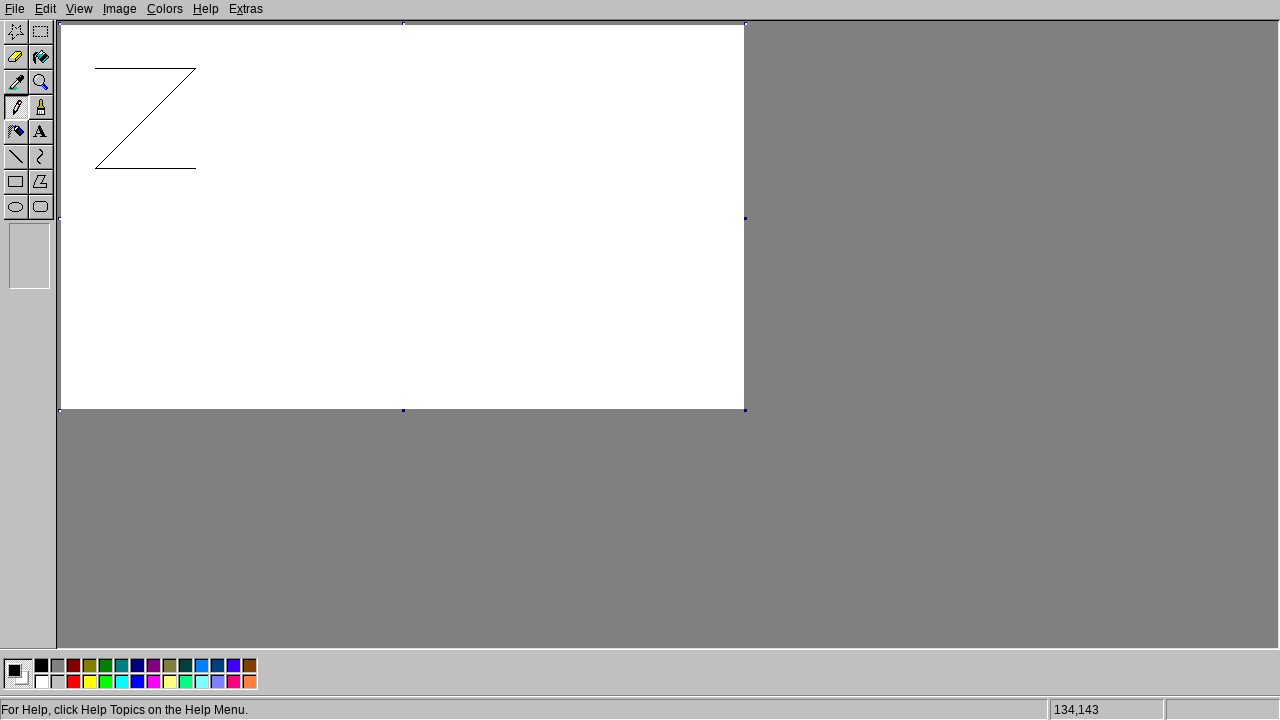